Tests a web form by submitting it multiple times with different fields (text input, textarea, and password), navigating back after each submission, and verifying the form is received successfully each time.

Starting URL: https://www.selenium.dev/selenium/web/web-form.html

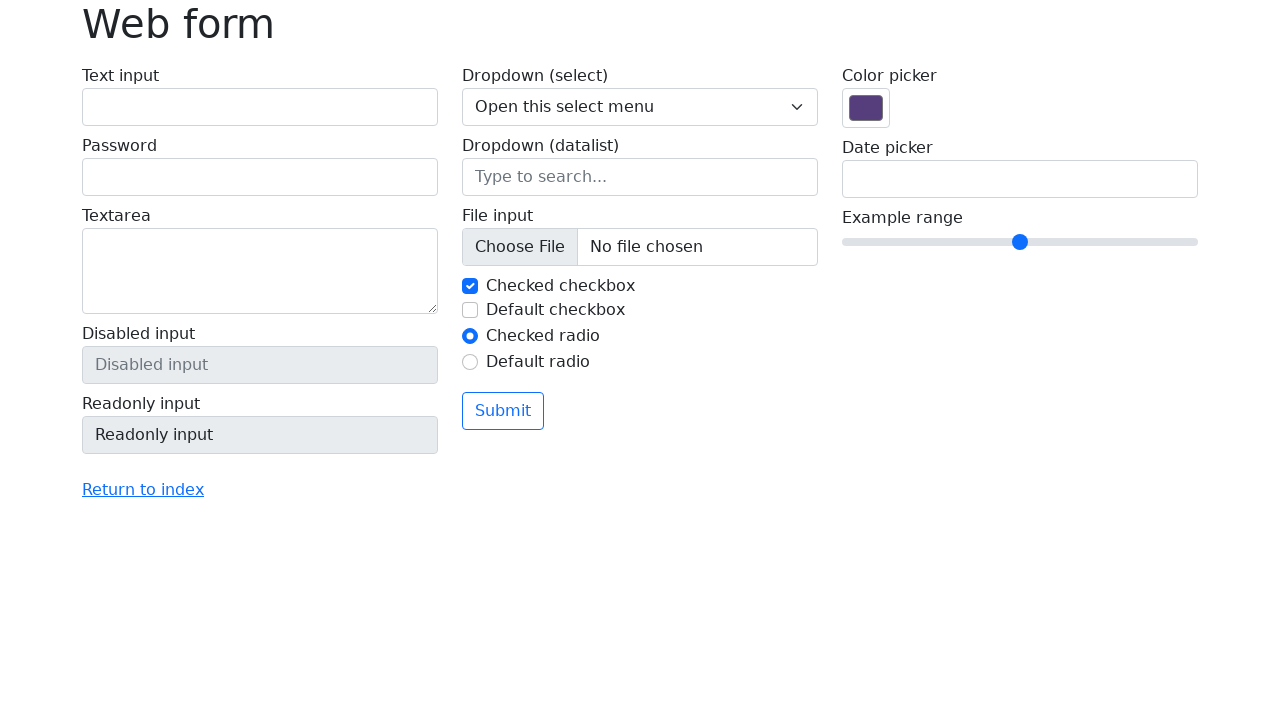

Verified page title is 'Web form'
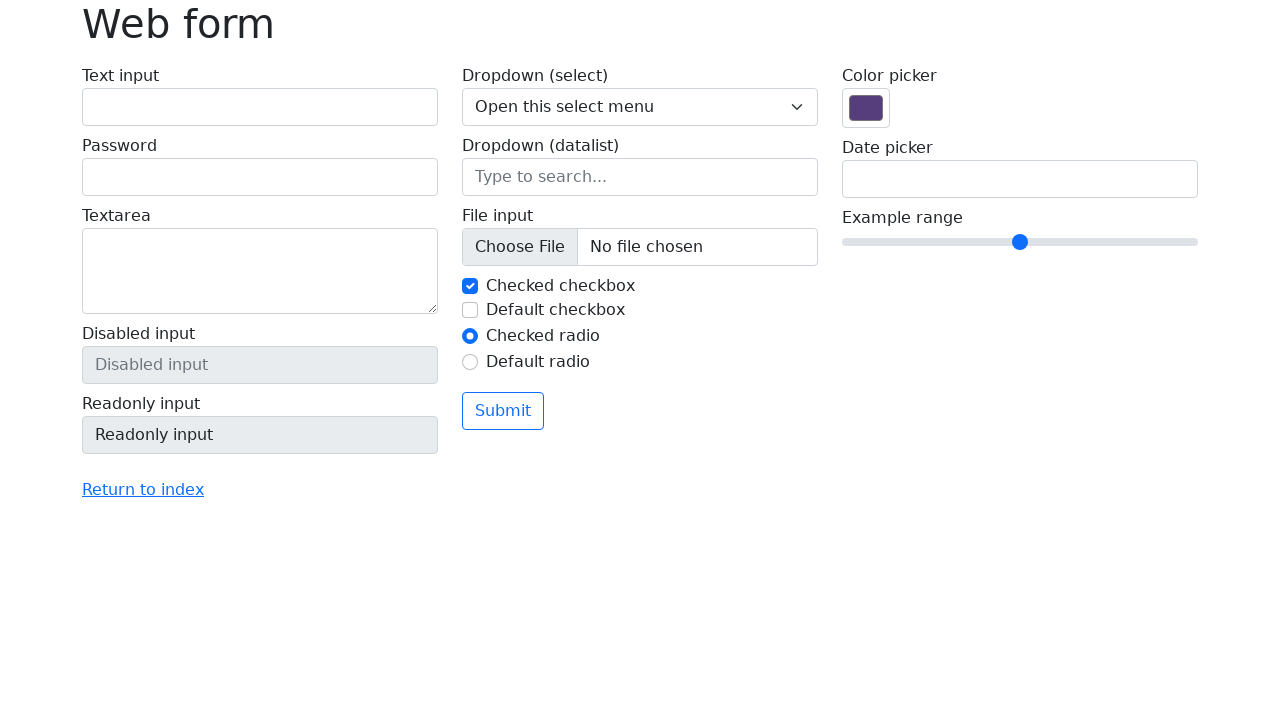

Filled text input field with 'Selenium' on input[name='my-text']
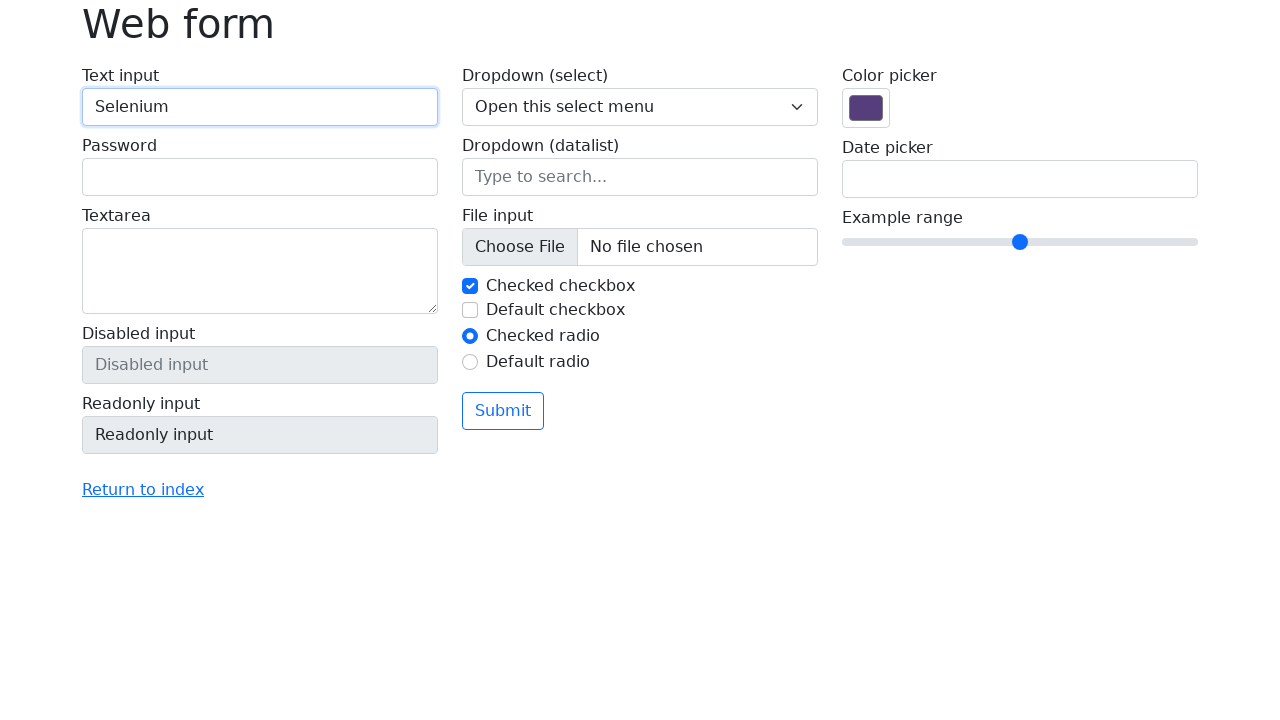

Clicked submit button after filling text field at (503, 411) on button
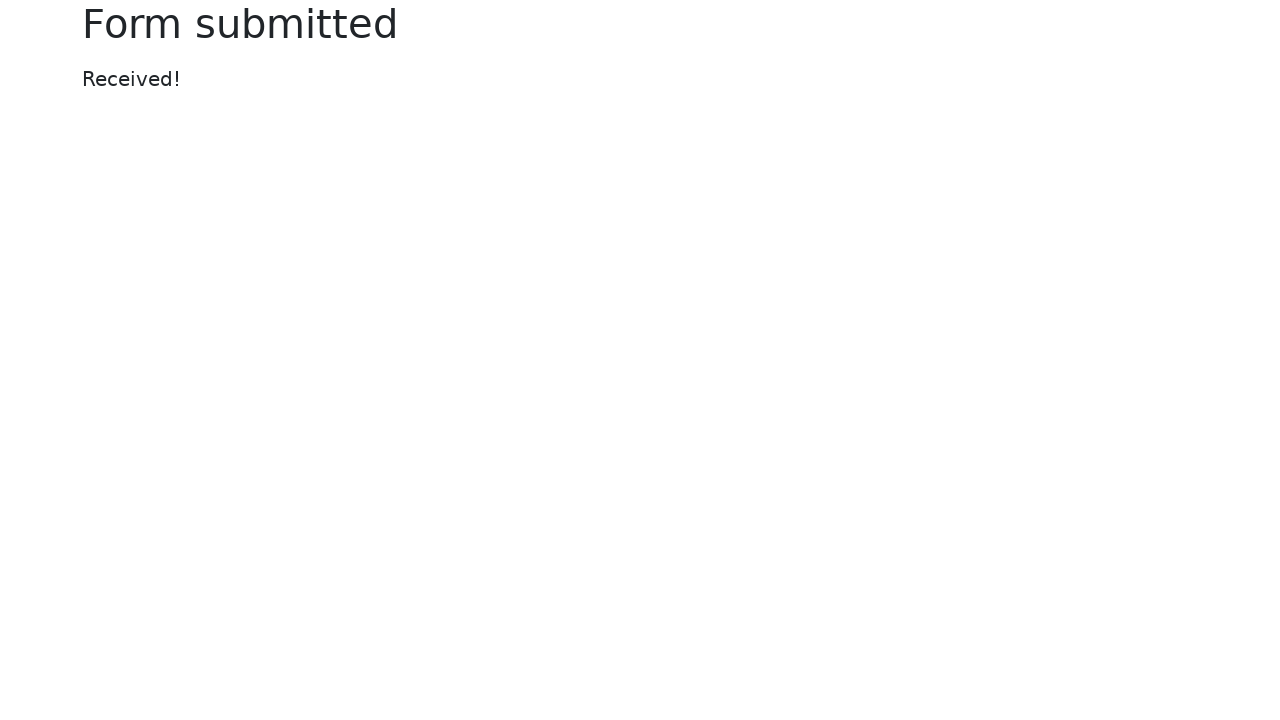

Success message element appeared
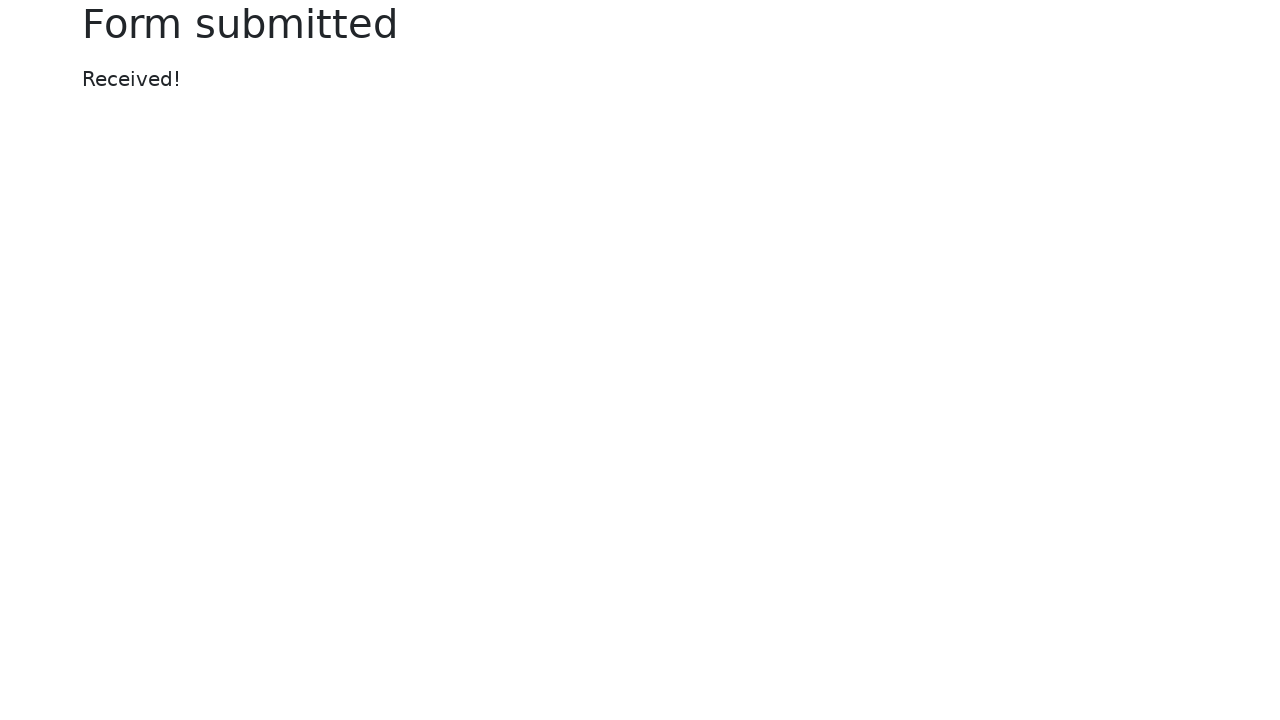

Verified success message displays 'Received!' after first submission
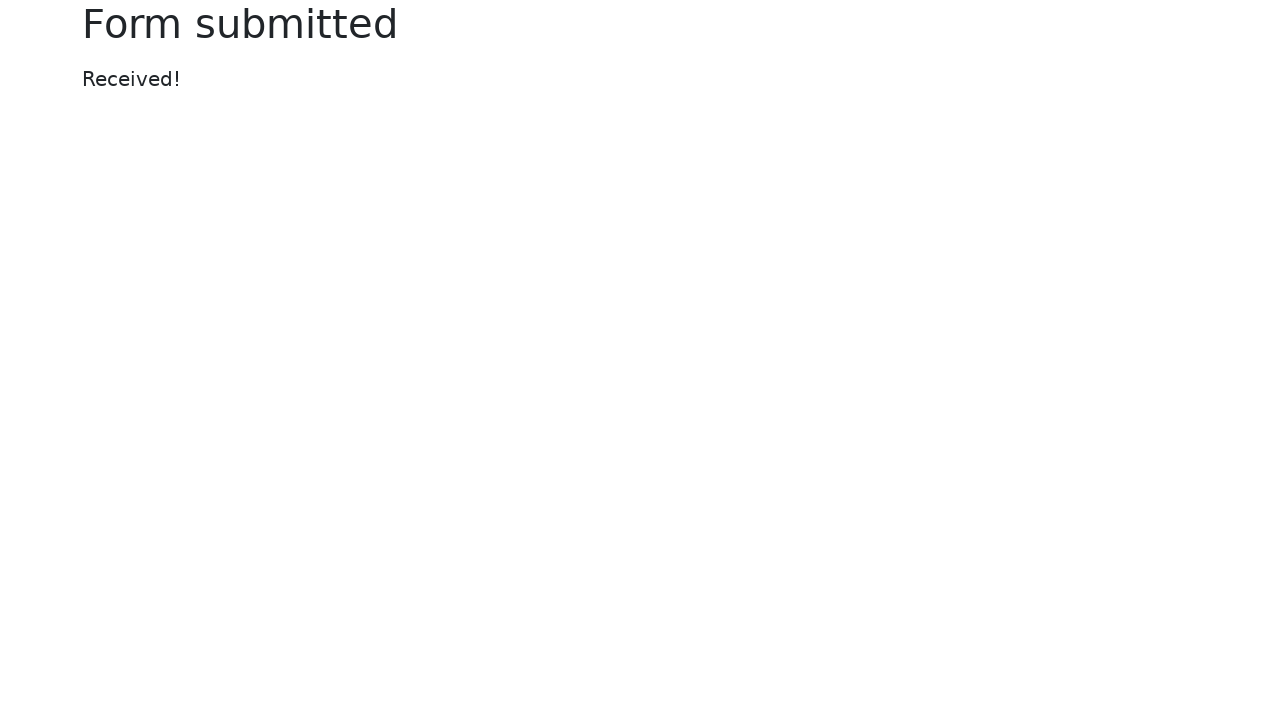

Navigated back to the form
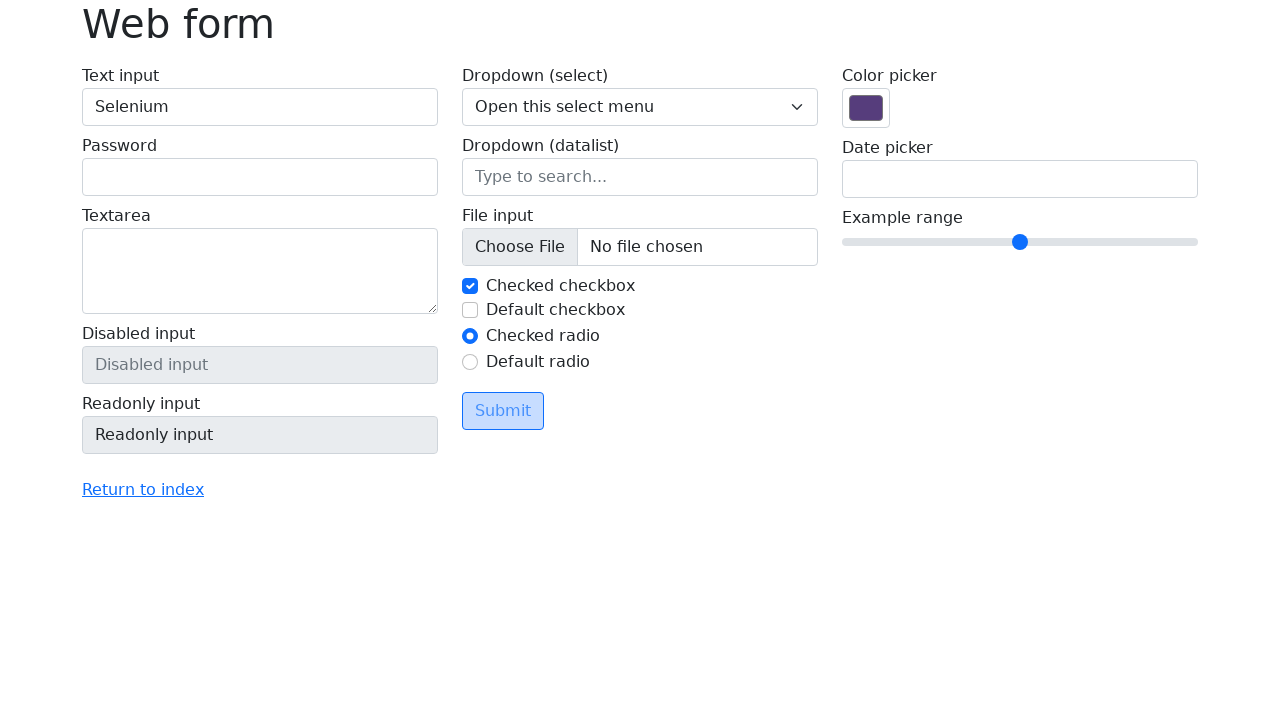

Textarea field is visible on the form
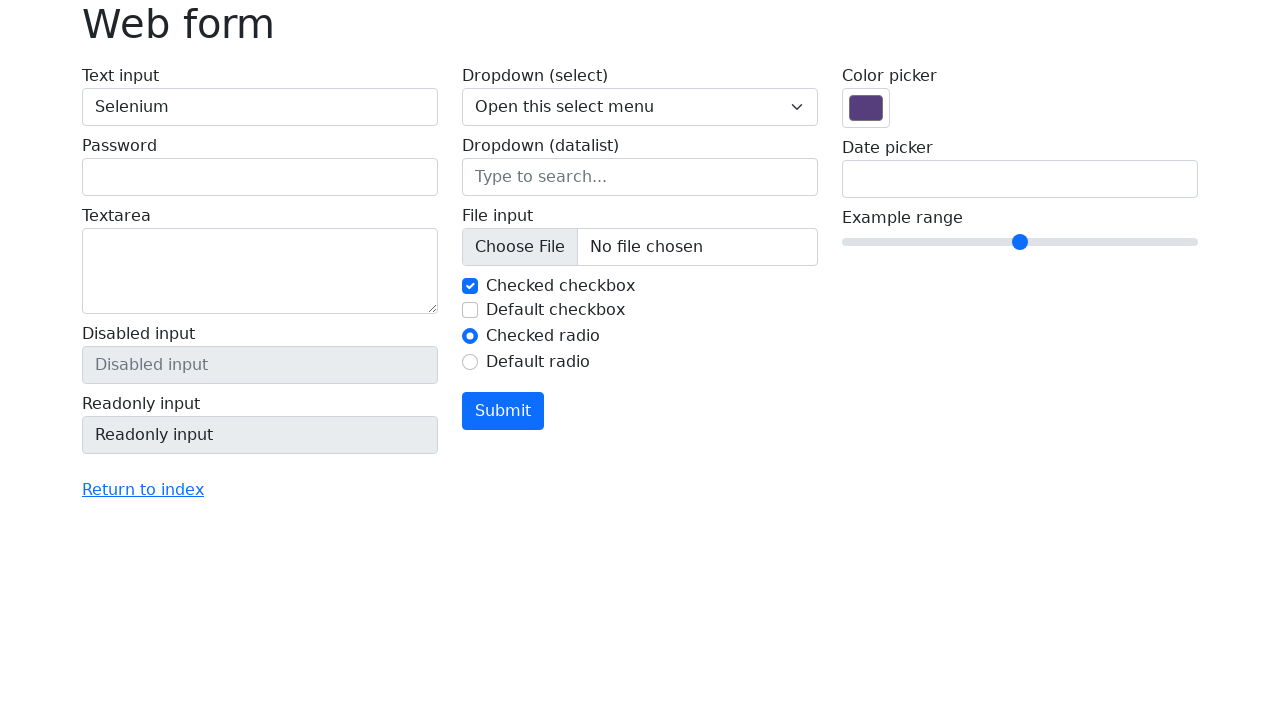

Filled textarea field with 'TestMessage2024' on textarea[name='my-textarea']
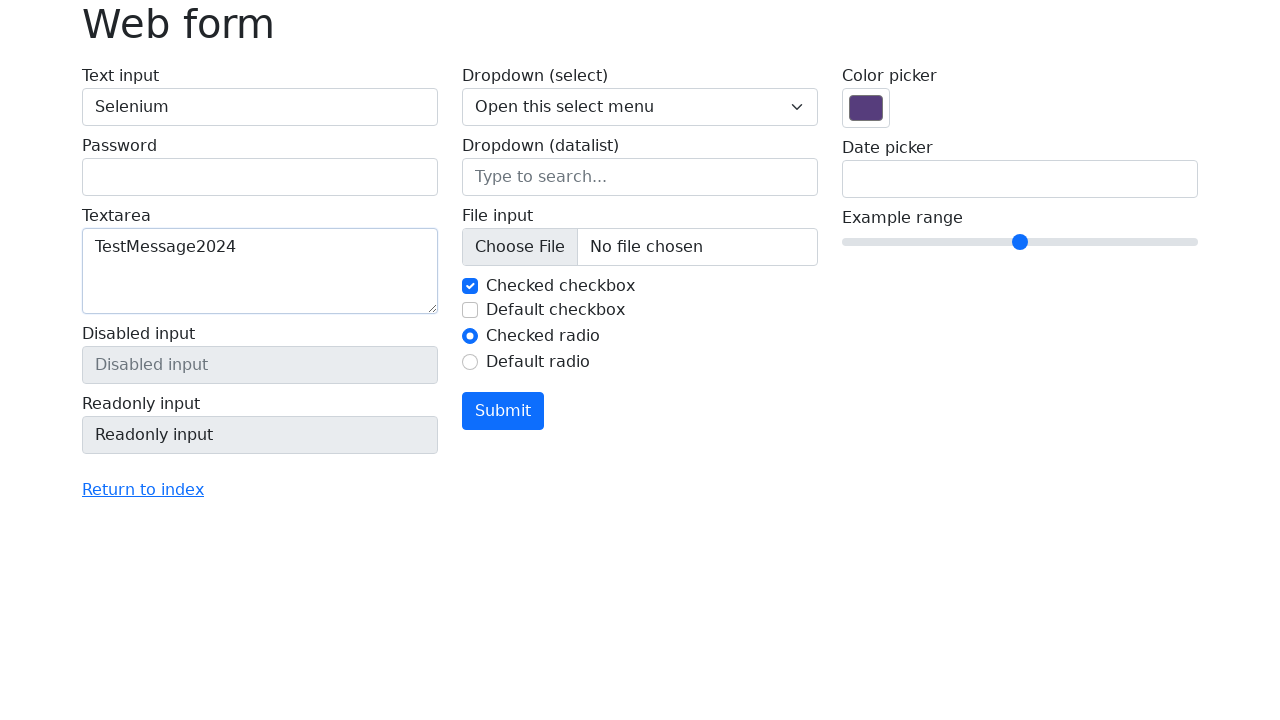

Clicked submit button after filling textarea field at (503, 411) on button
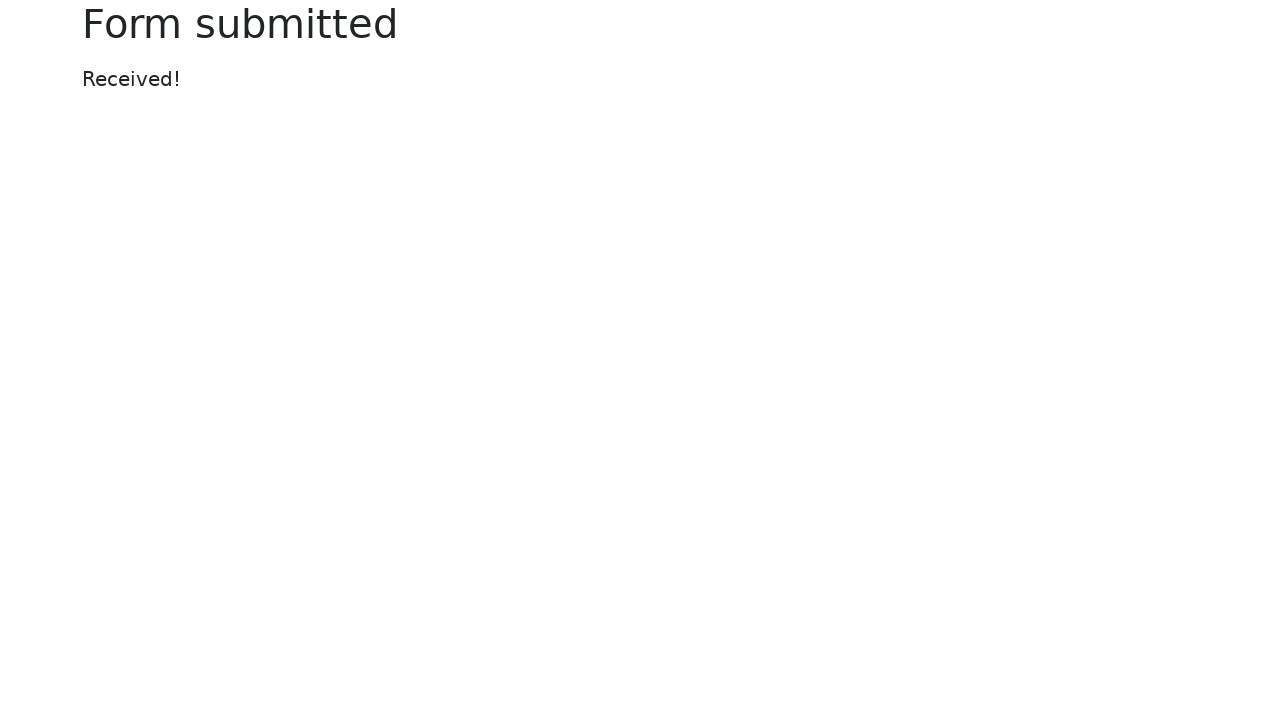

Success message element appeared
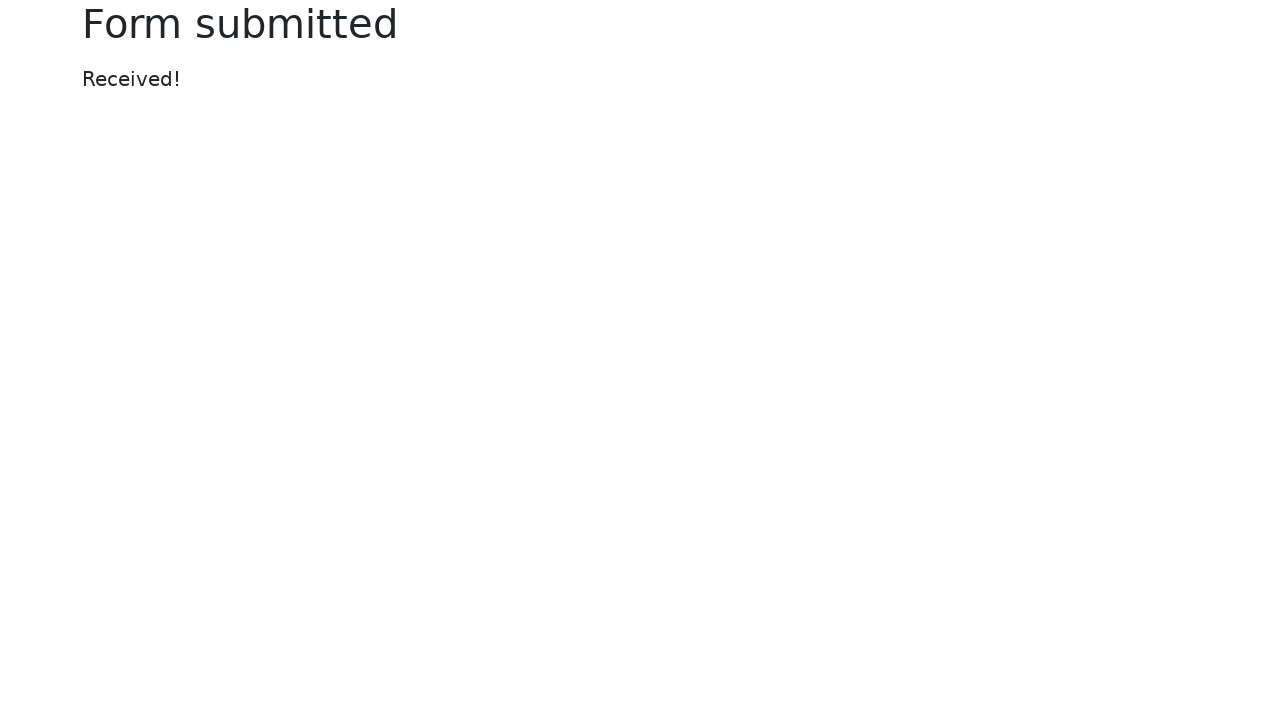

Verified success message displays 'Received!' after second submission
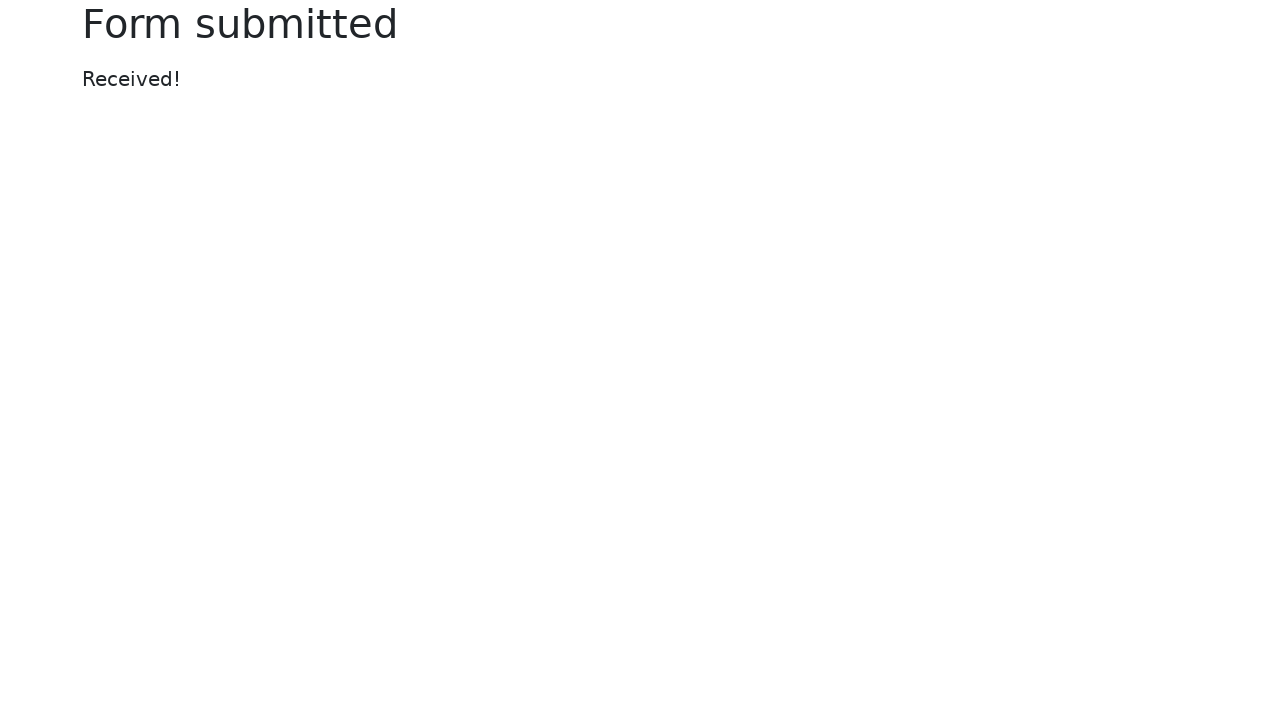

Navigated back to the form
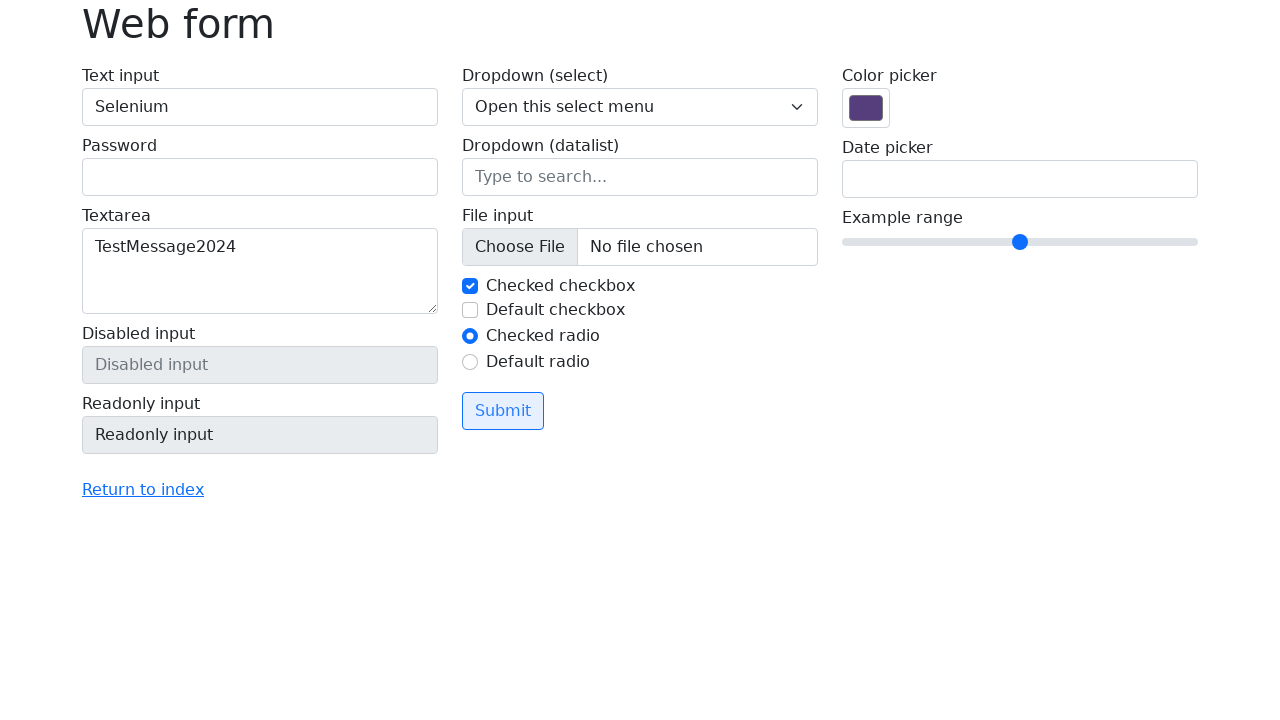

Password input field is visible on the form
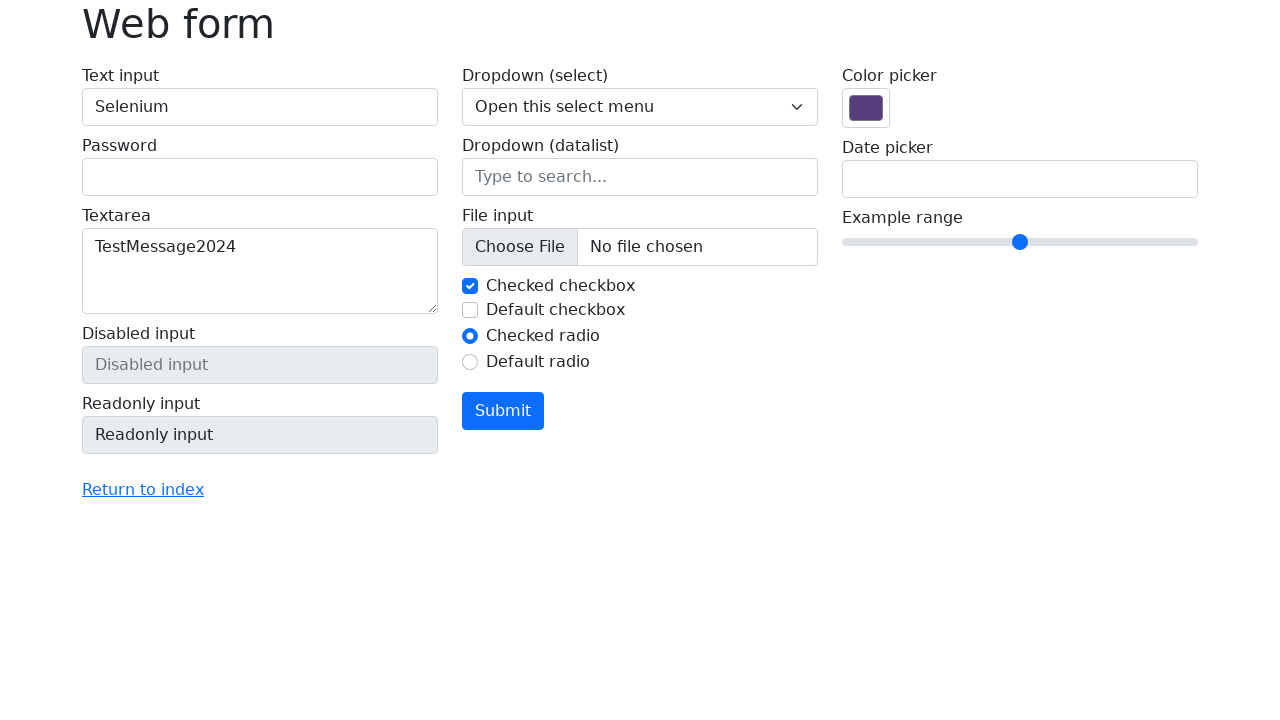

Verified page title is still 'Web form'
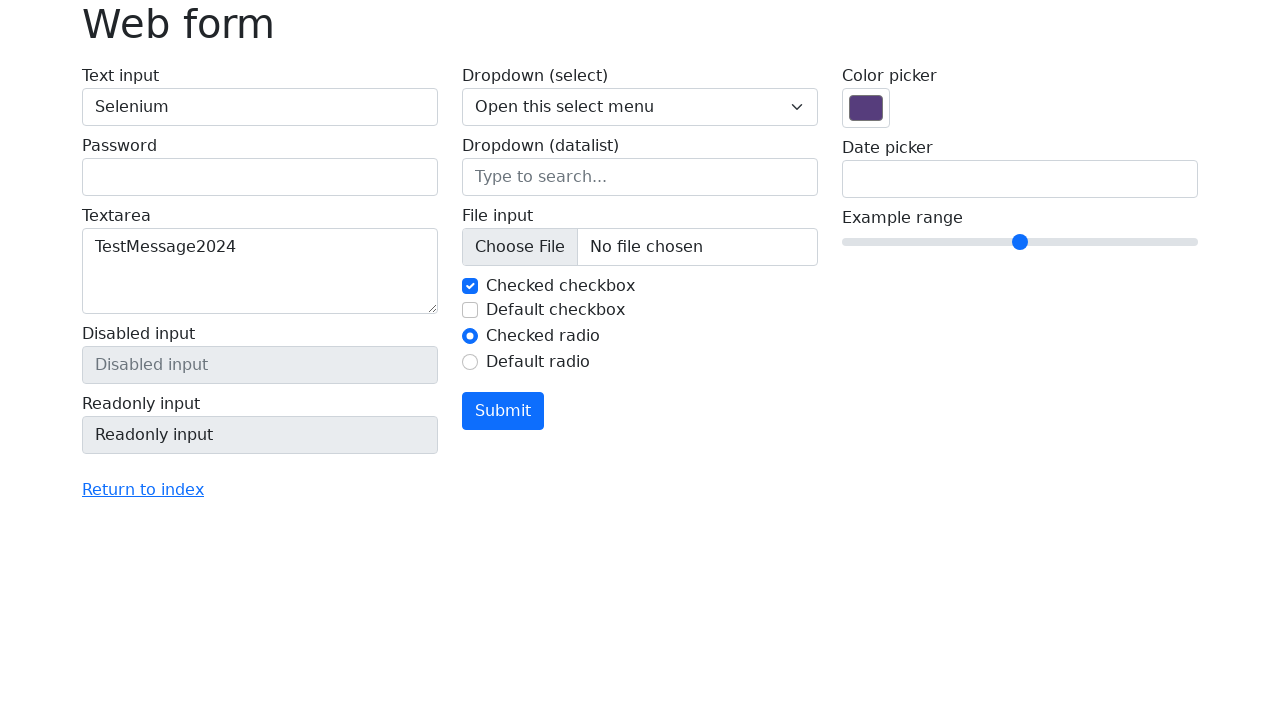

Filled password field with 'SecurePass789' on input[name='my-password']
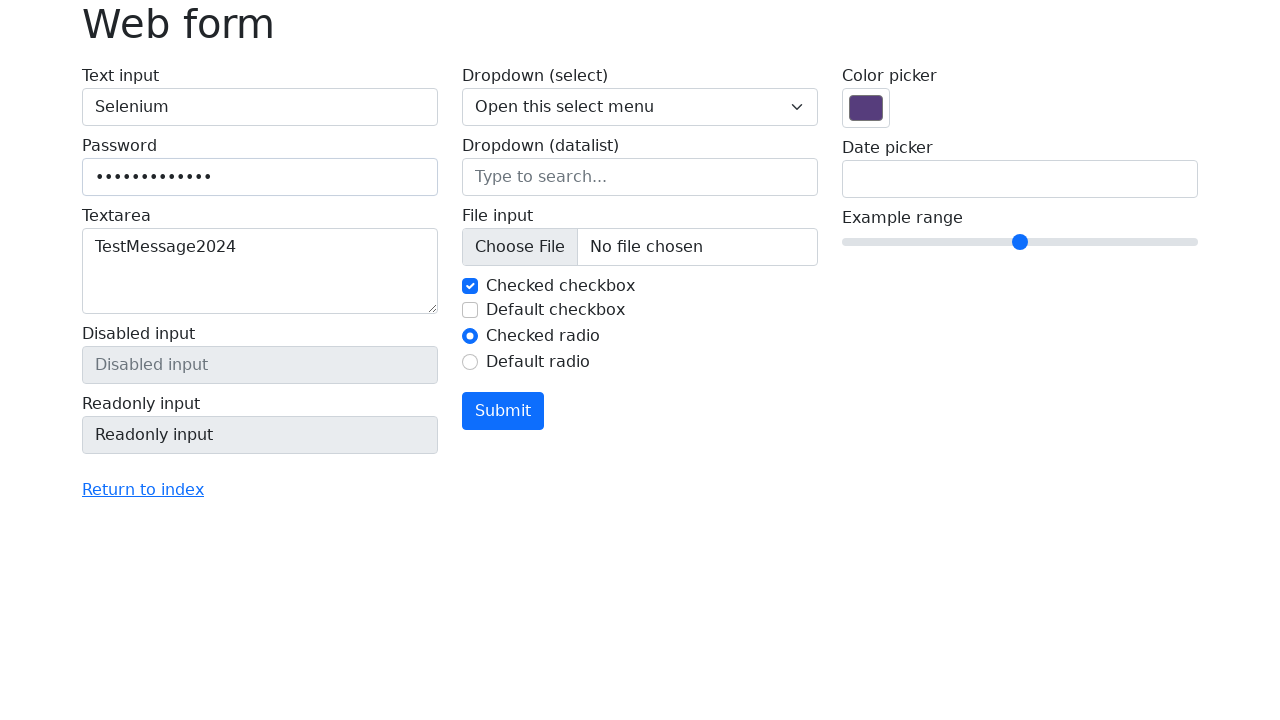

Clicked submit button after filling password field at (503, 411) on button
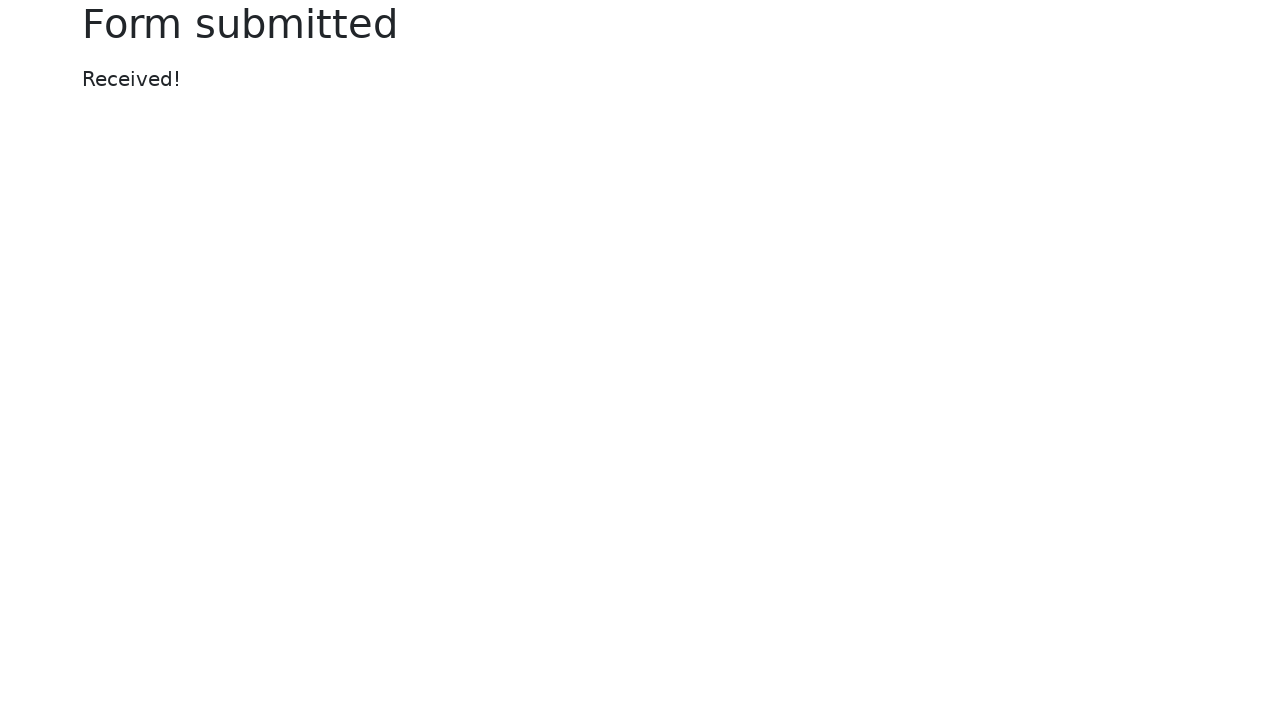

Success message element appeared
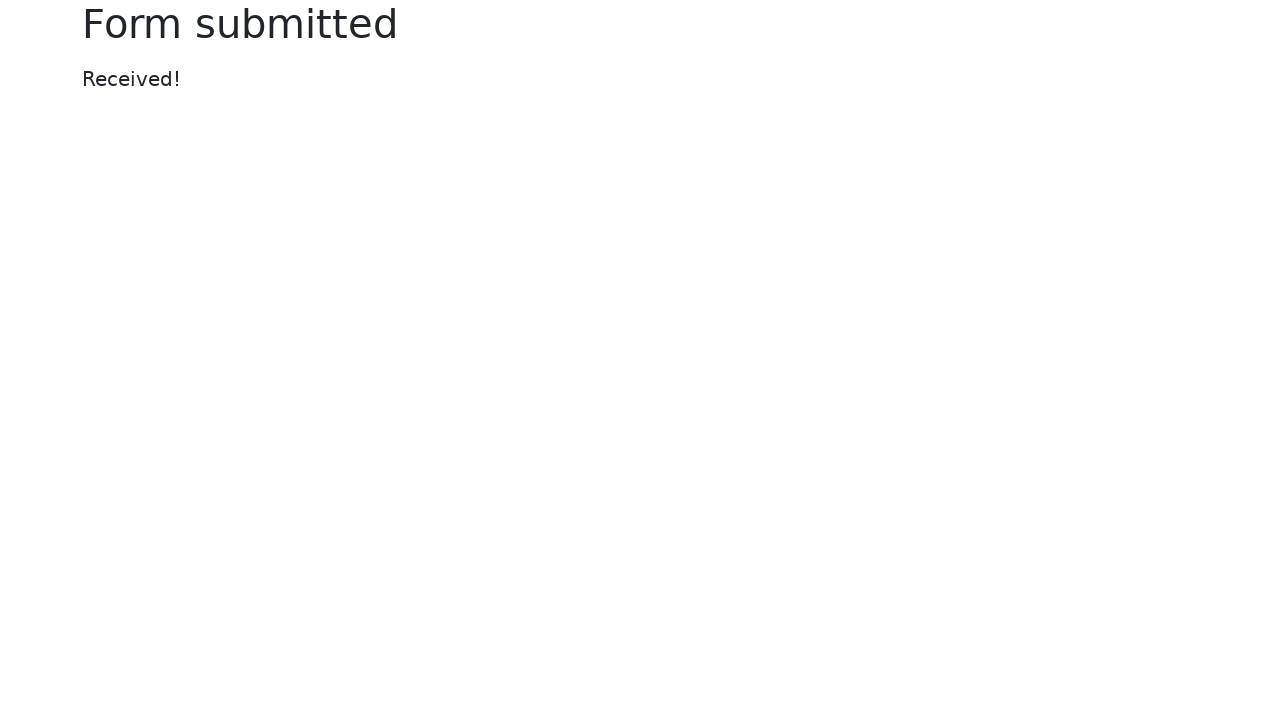

Verified success message displays 'Received!' after third submission
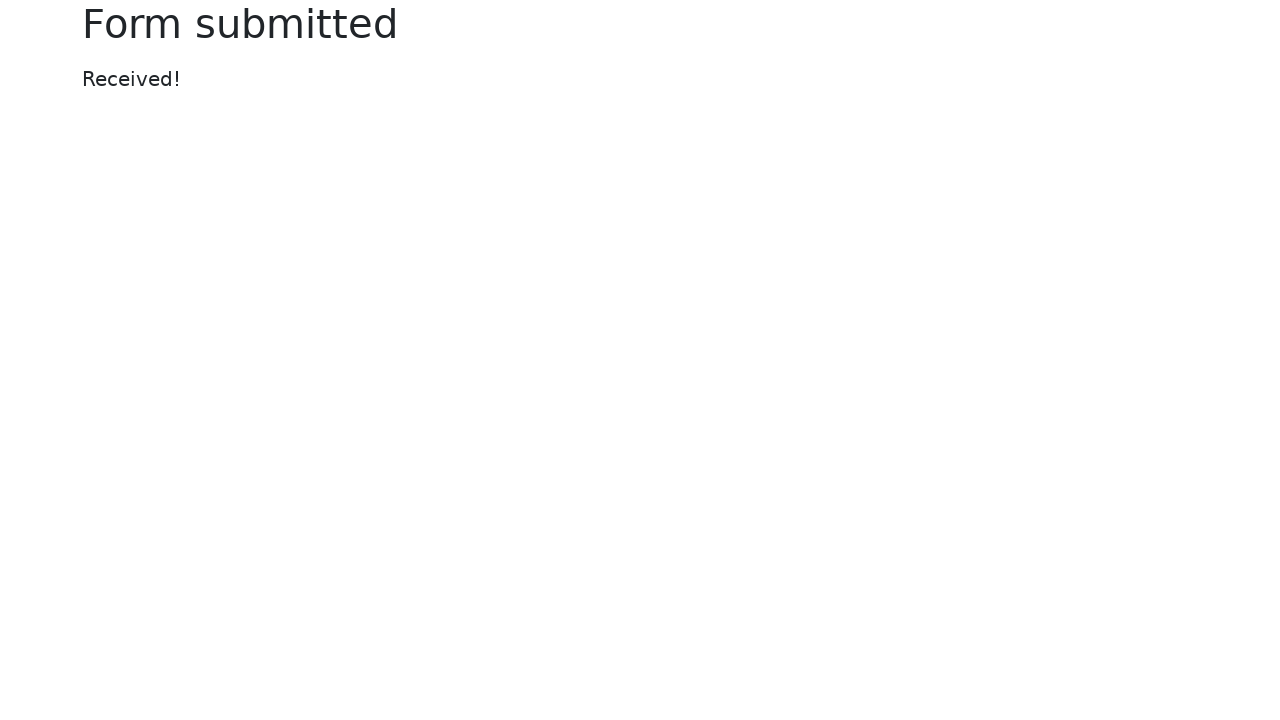

Reloaded the page
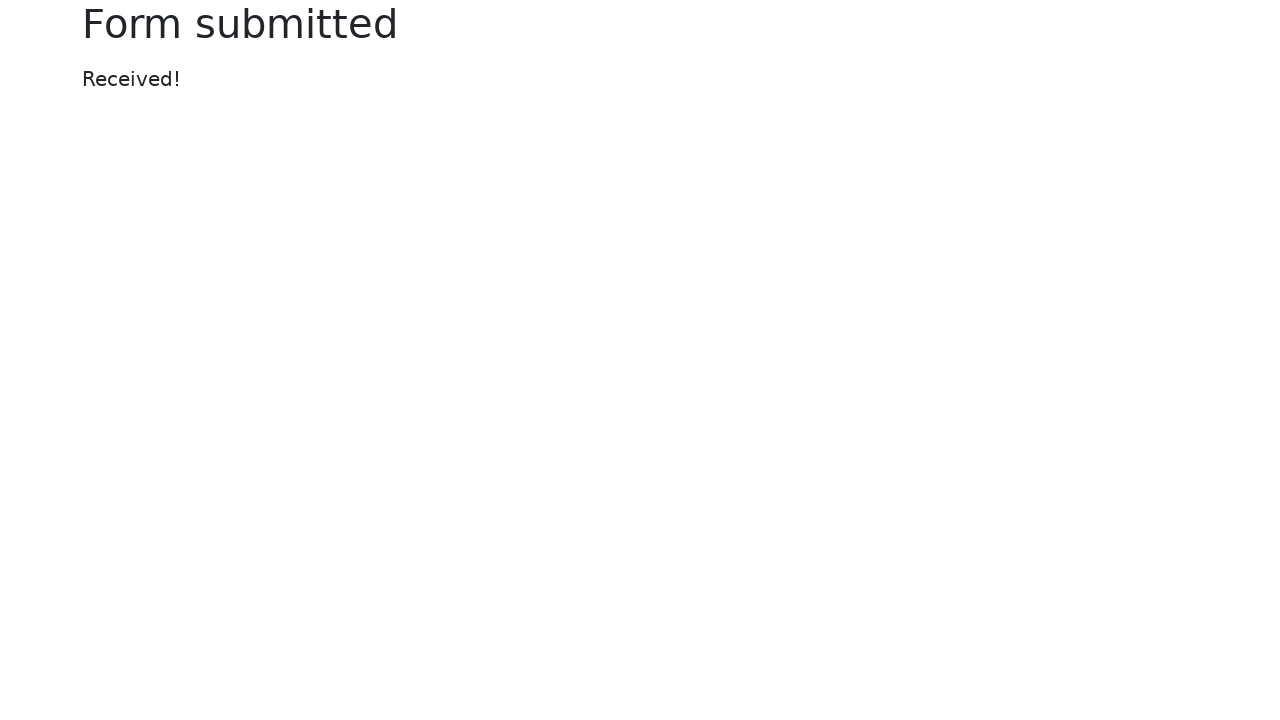

Page DOM content finished loading after reload
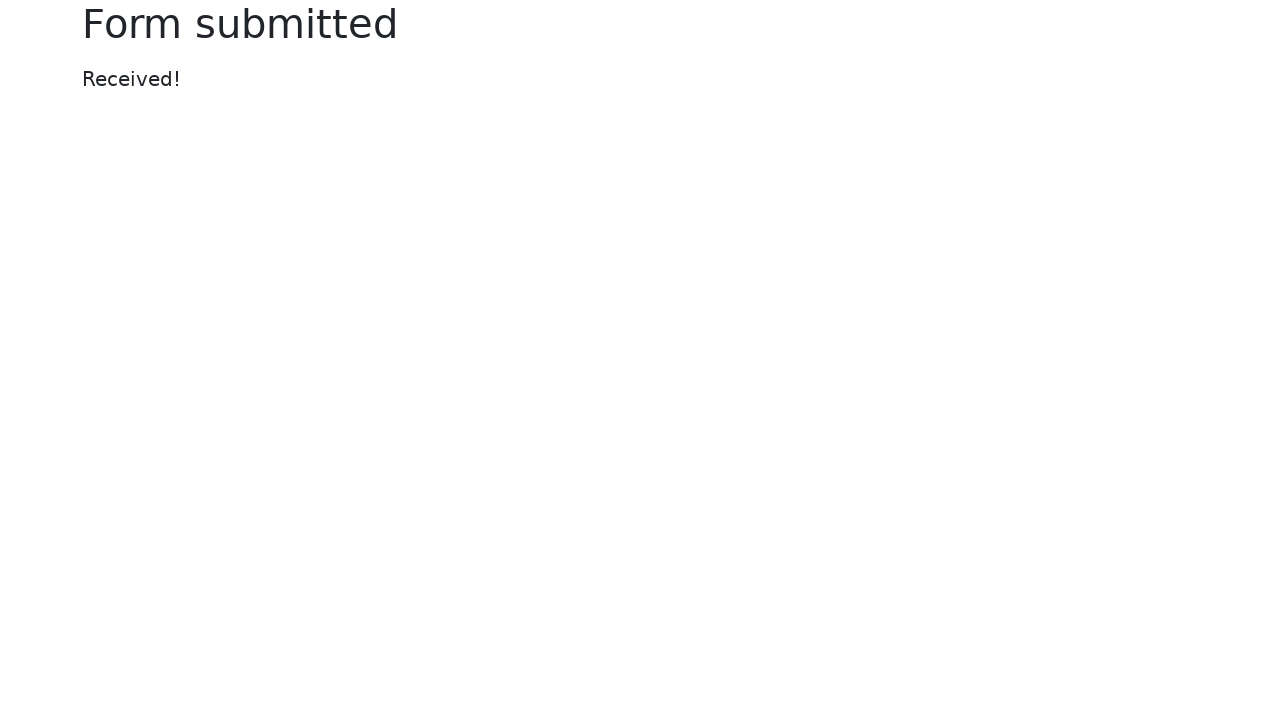

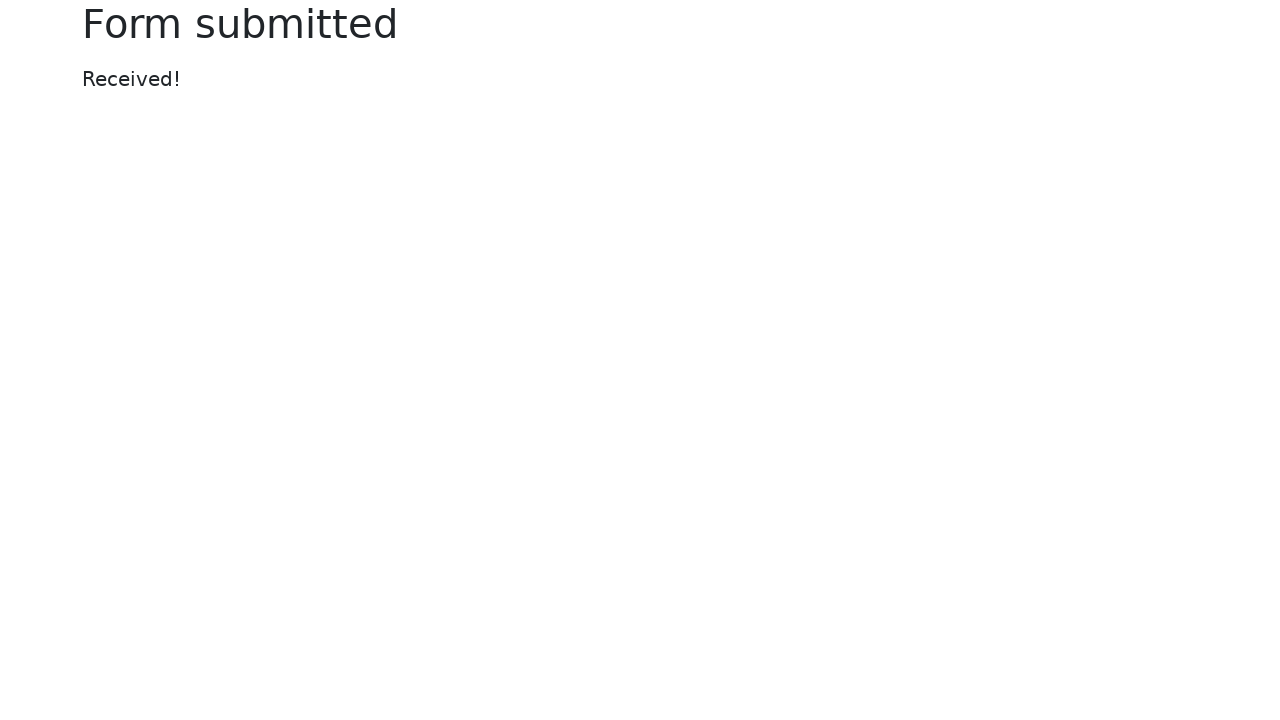